Tests that the username field has the expected CSS class before typing into it

Starting URL: https://demoqa.com/text-box

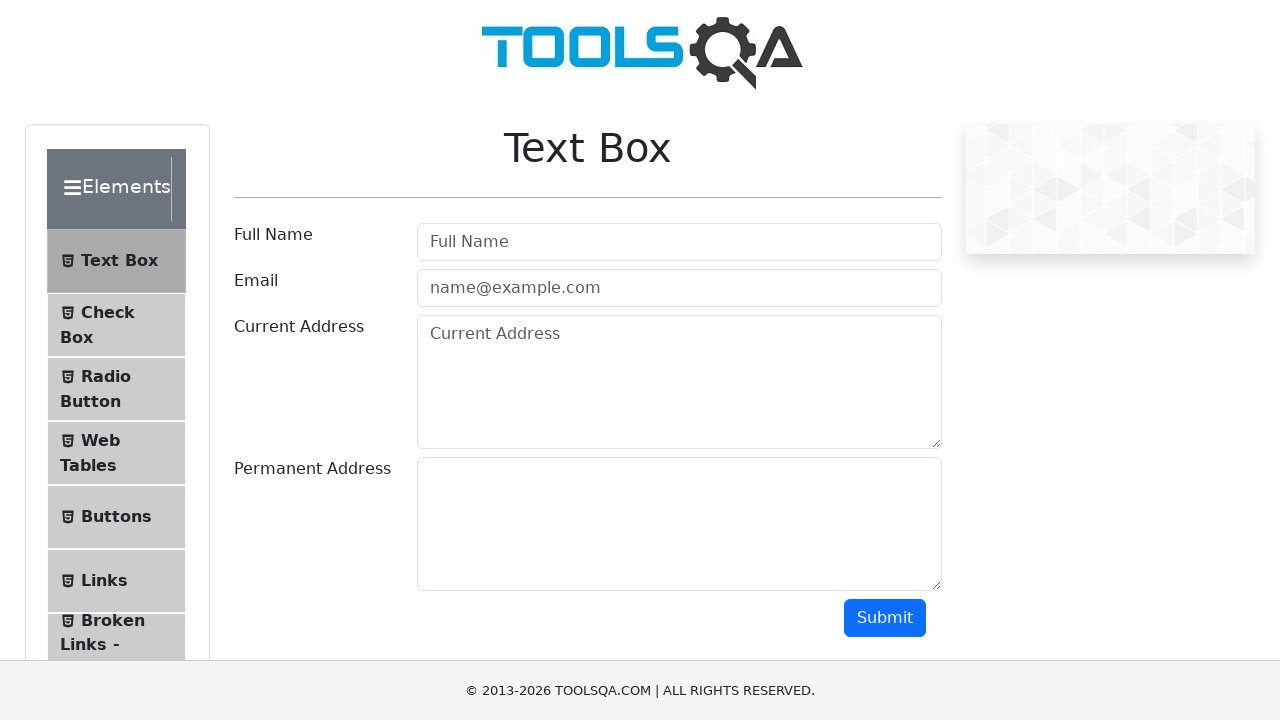

Waited for username field (#userName) to be visible
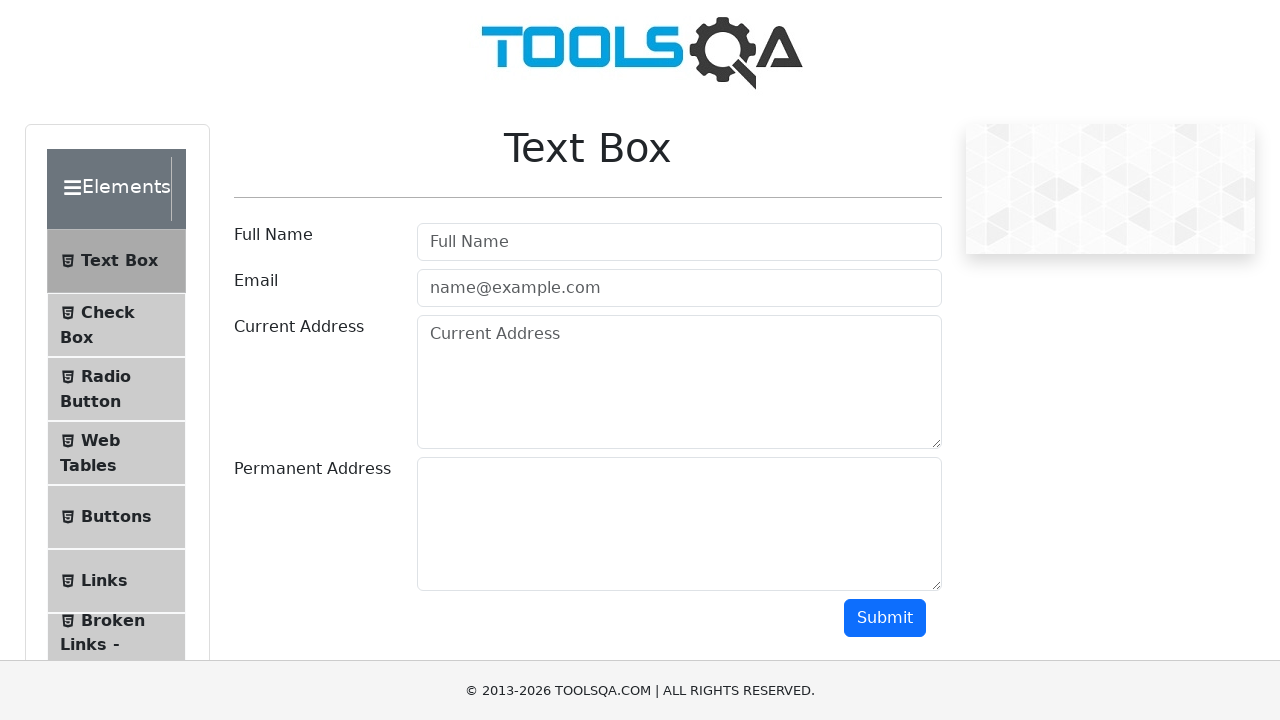

Asserted that username field has the 'mr-sm-2' CSS class
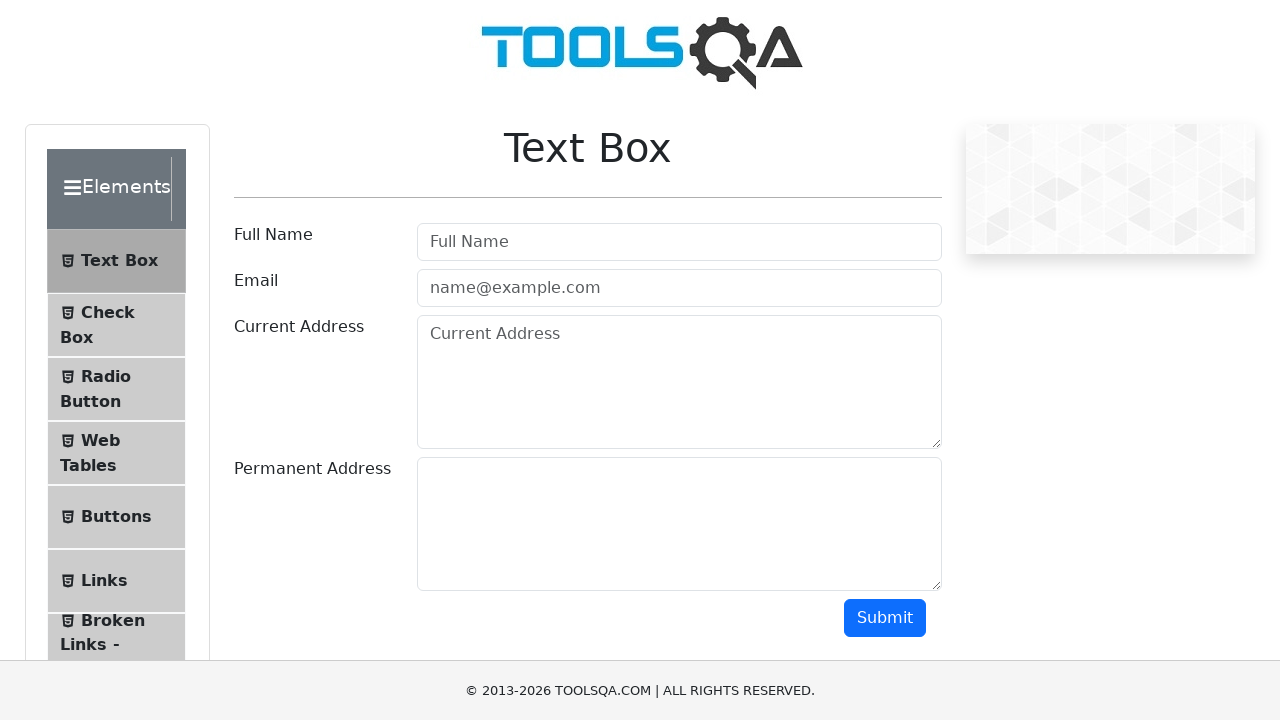

Typed 'rodrigo' into the username field on #userName
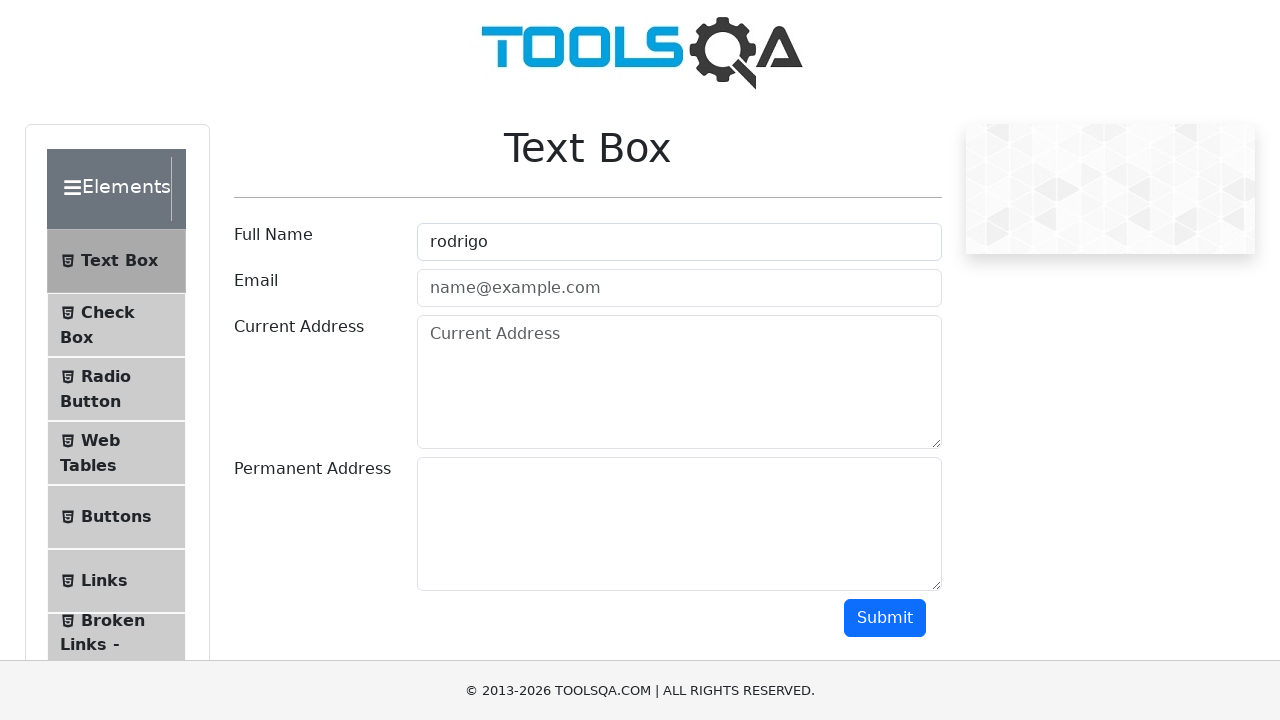

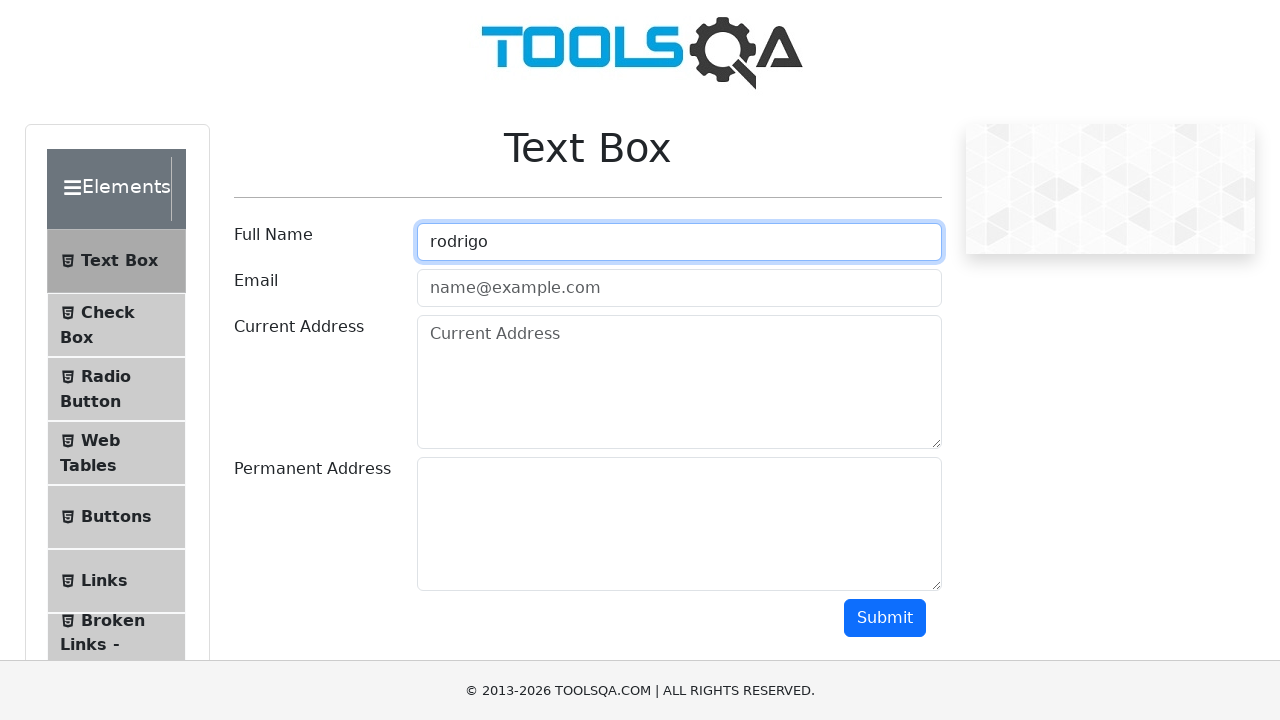